Tests modal dialog functionality by opening small and large modals, reading their content, and closing them to verify the modal interaction works correctly.

Starting URL: https://demoqa.com/modal-dialogs

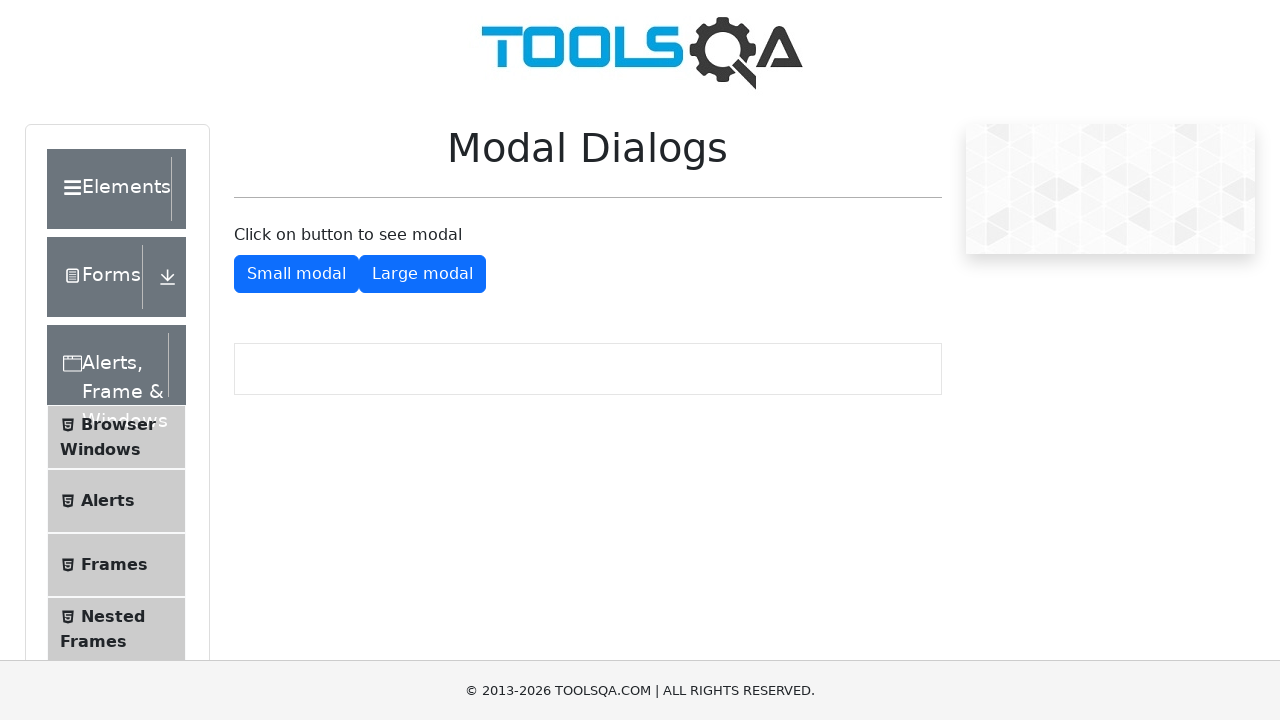

Clicked button to show small modal at (296, 274) on #showSmallModal
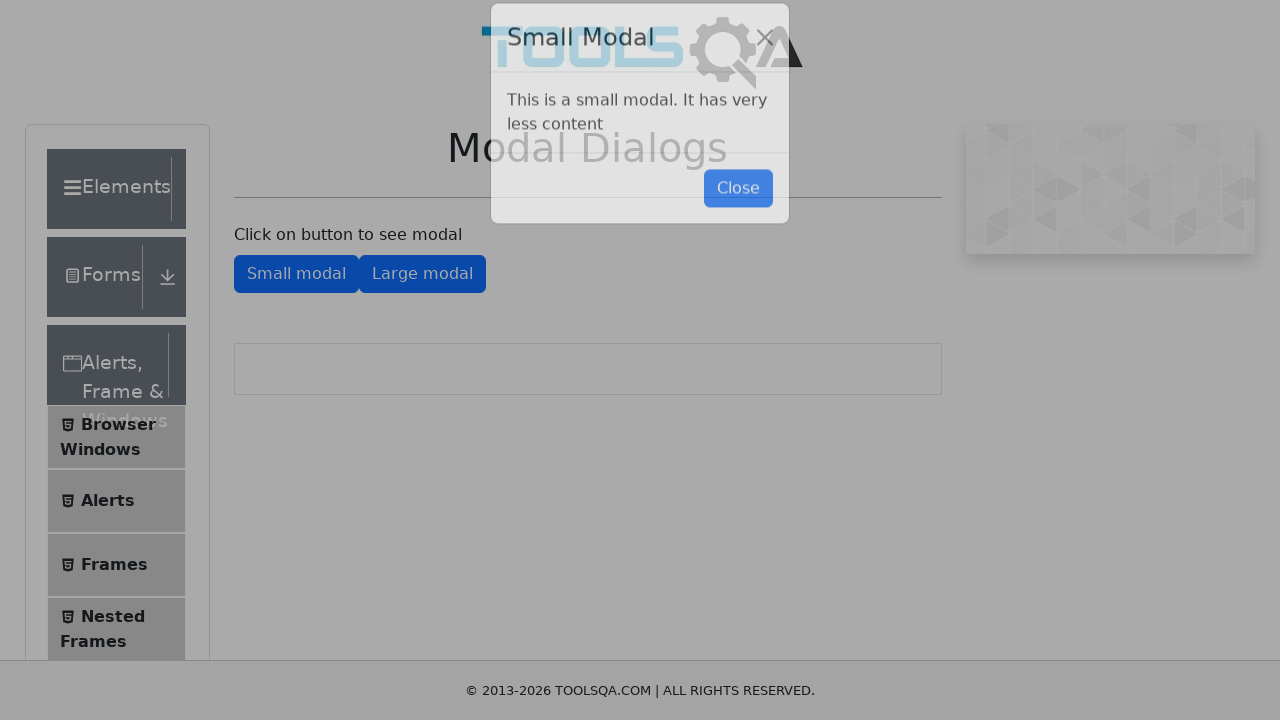

Small modal appeared and is visible
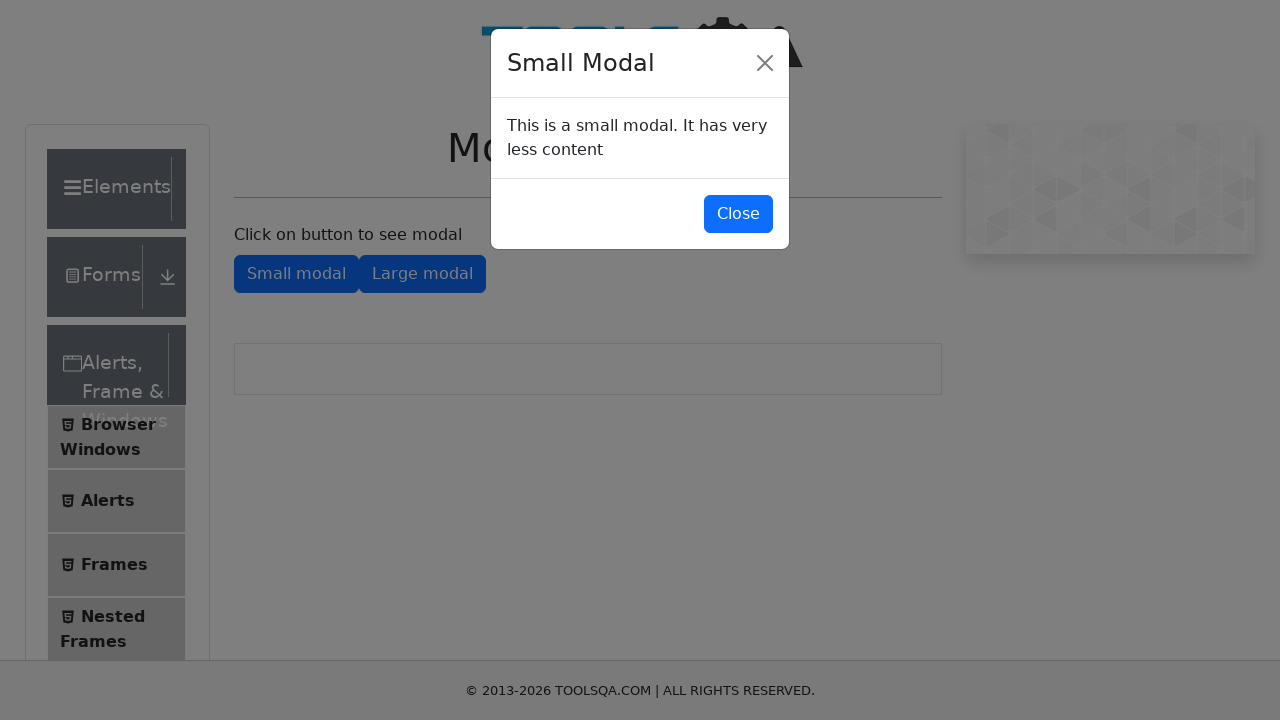

Clicked button to close small modal at (738, 214) on #closeSmallModal
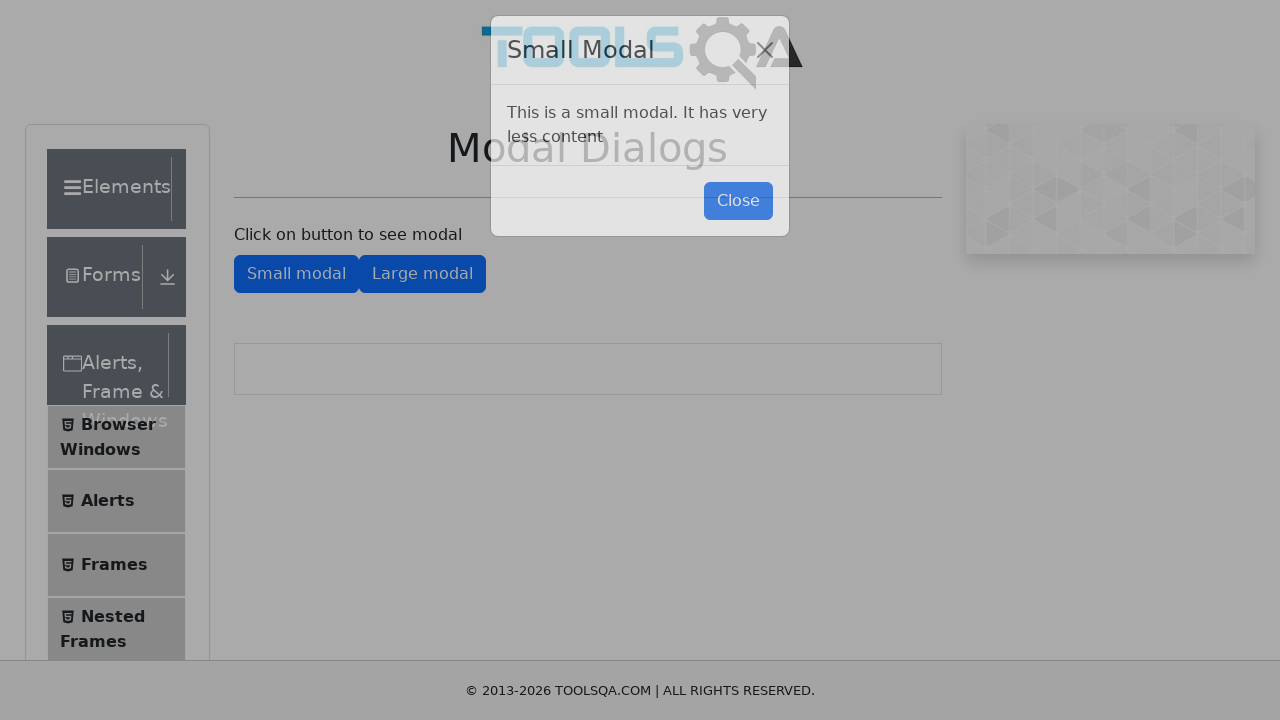

Small modal closed and is hidden
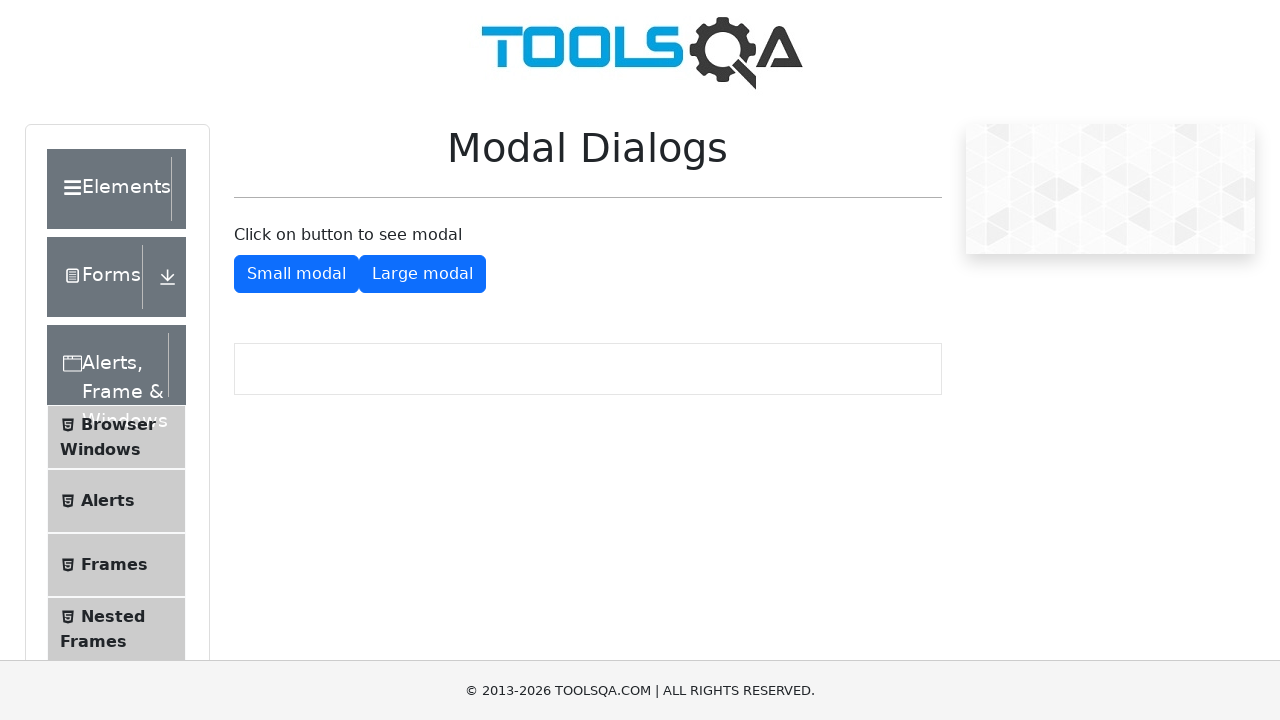

Clicked button to show large modal at (422, 274) on #showLargeModal
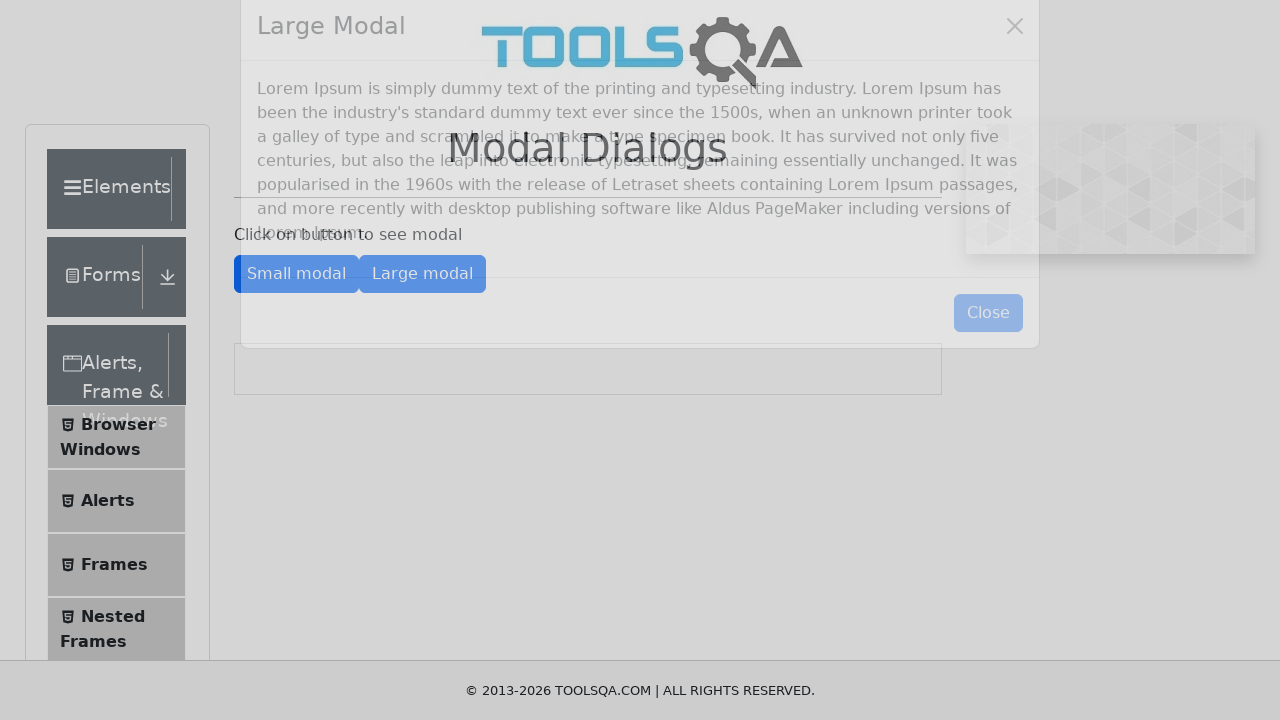

Large modal appeared and is visible
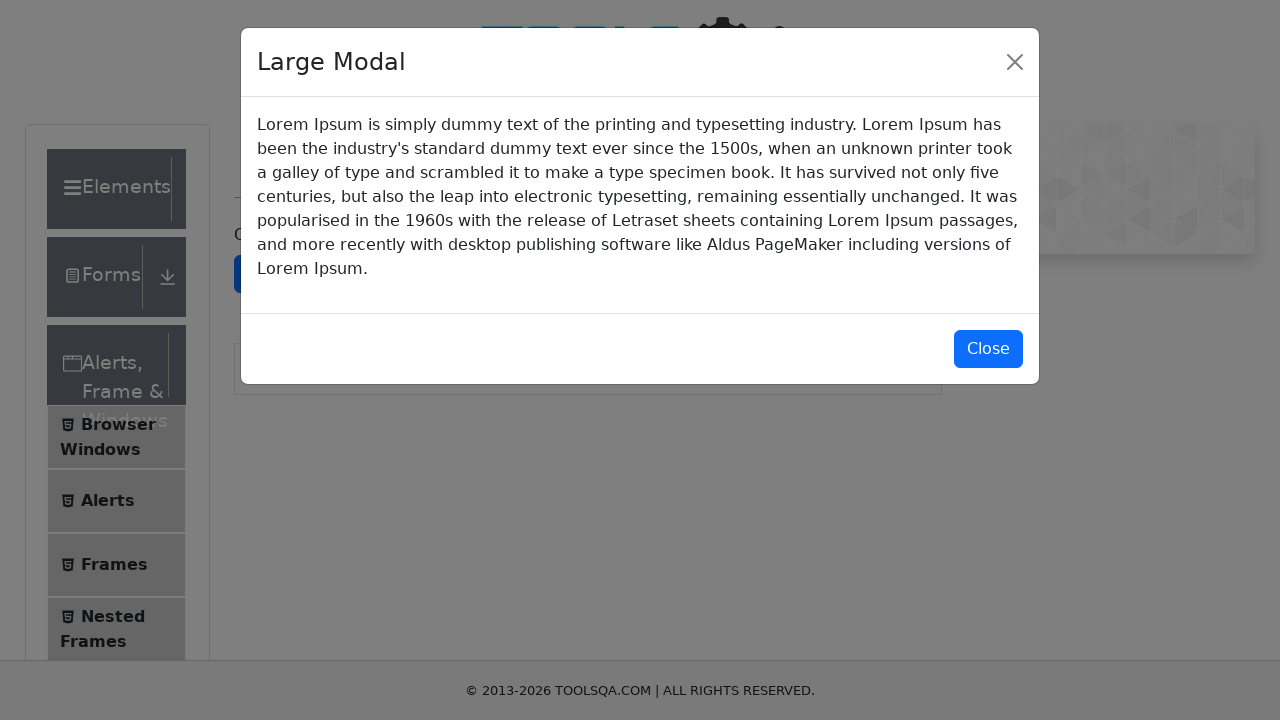

Clicked button to close large modal at (988, 350) on #closeLargeModal
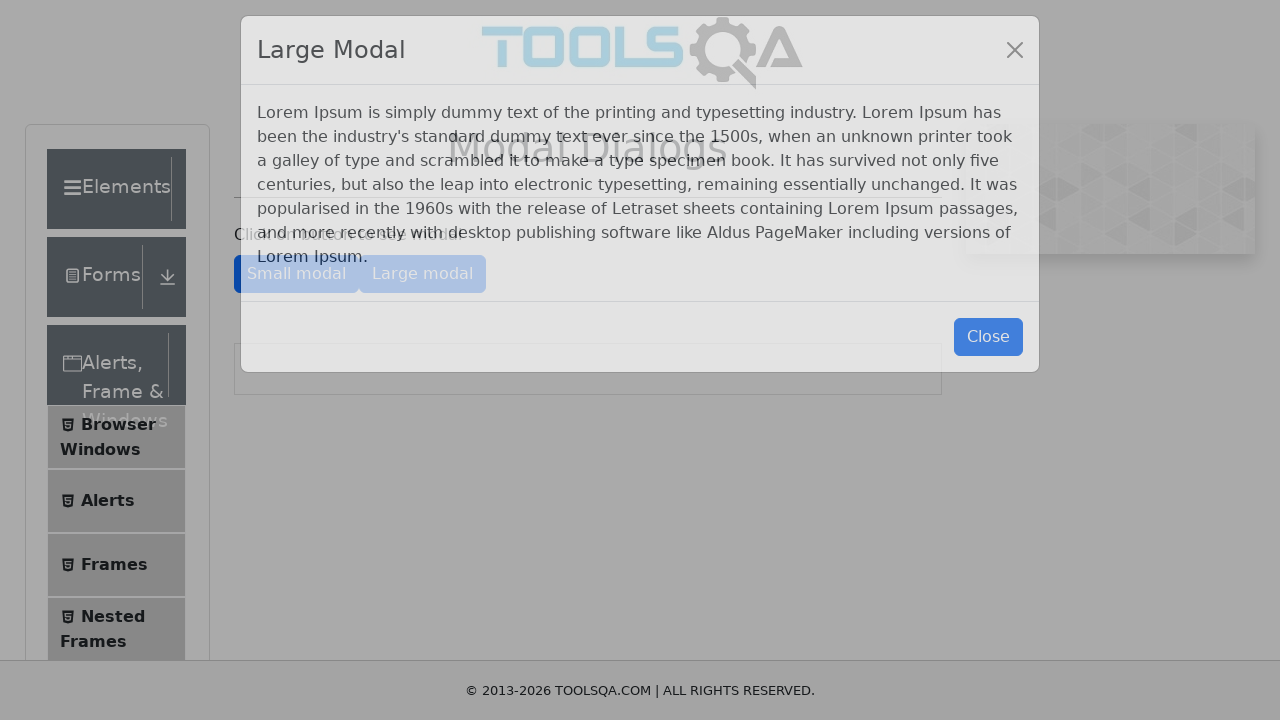

Large modal closed and is hidden
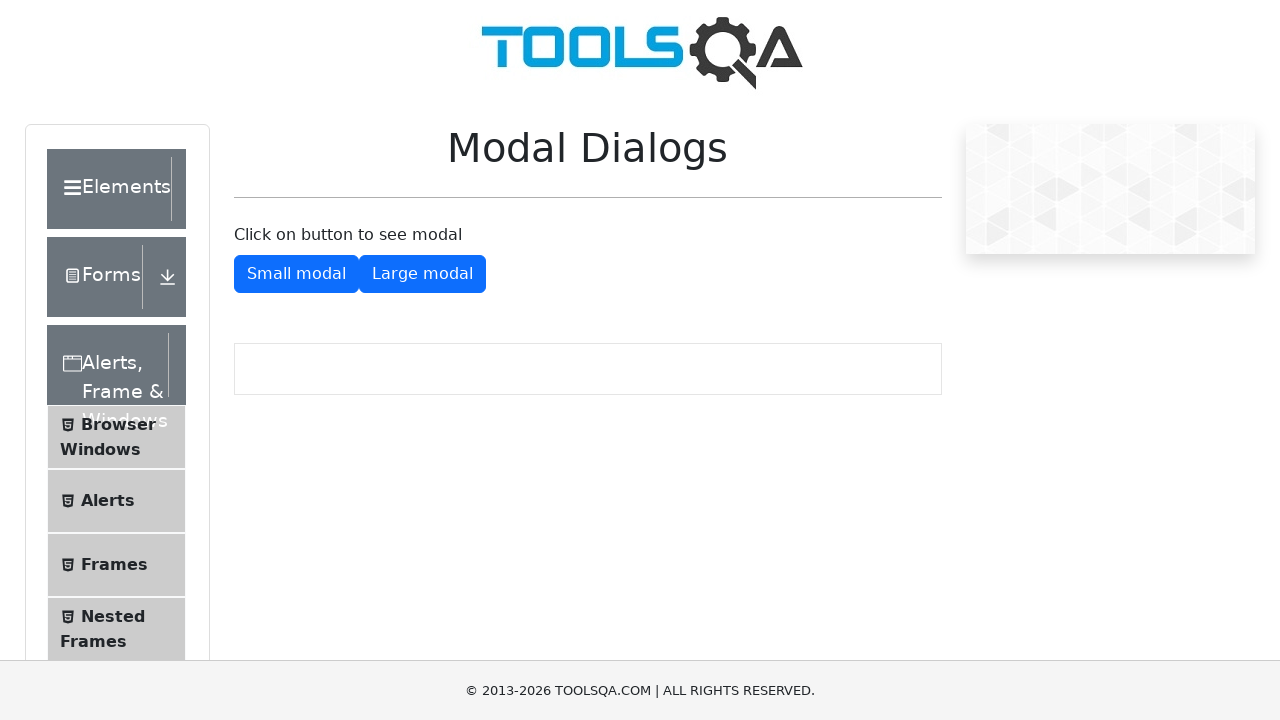

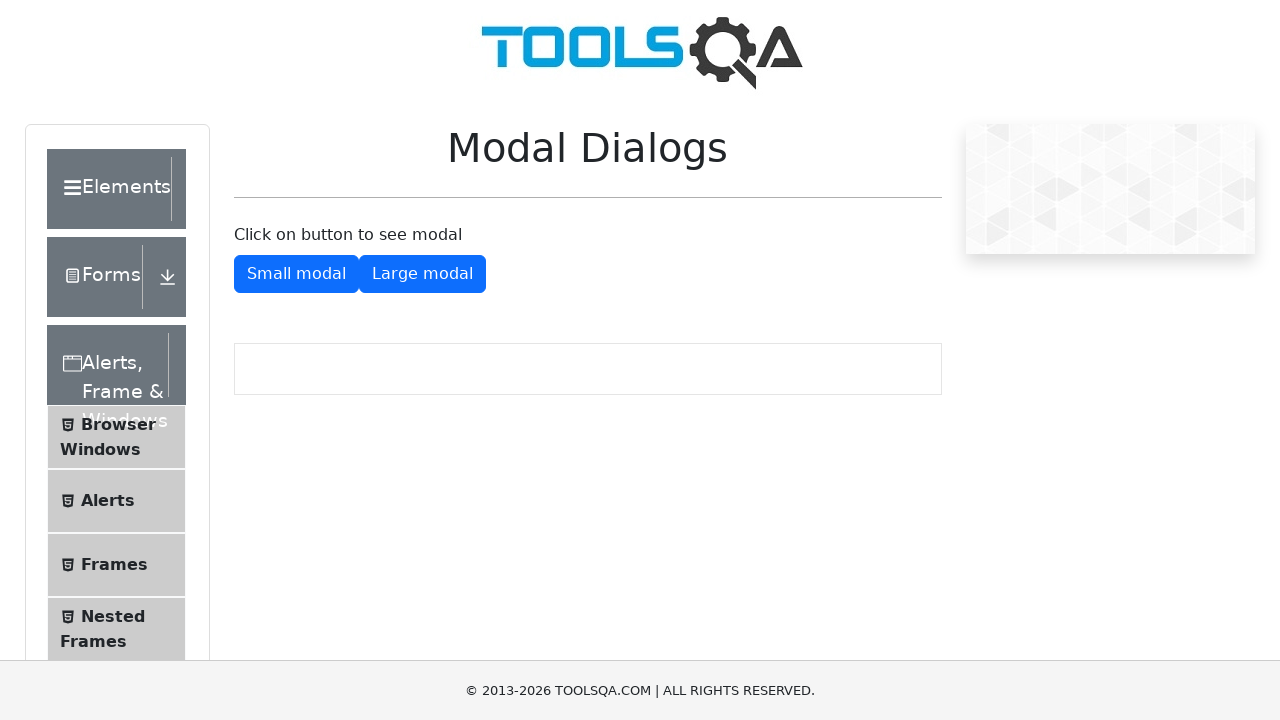